Filters products with price containing 75 and greater than 15, verifies product names match expected list

Starting URL: https://rahulshettyacademy.com/seleniumPractise/#/

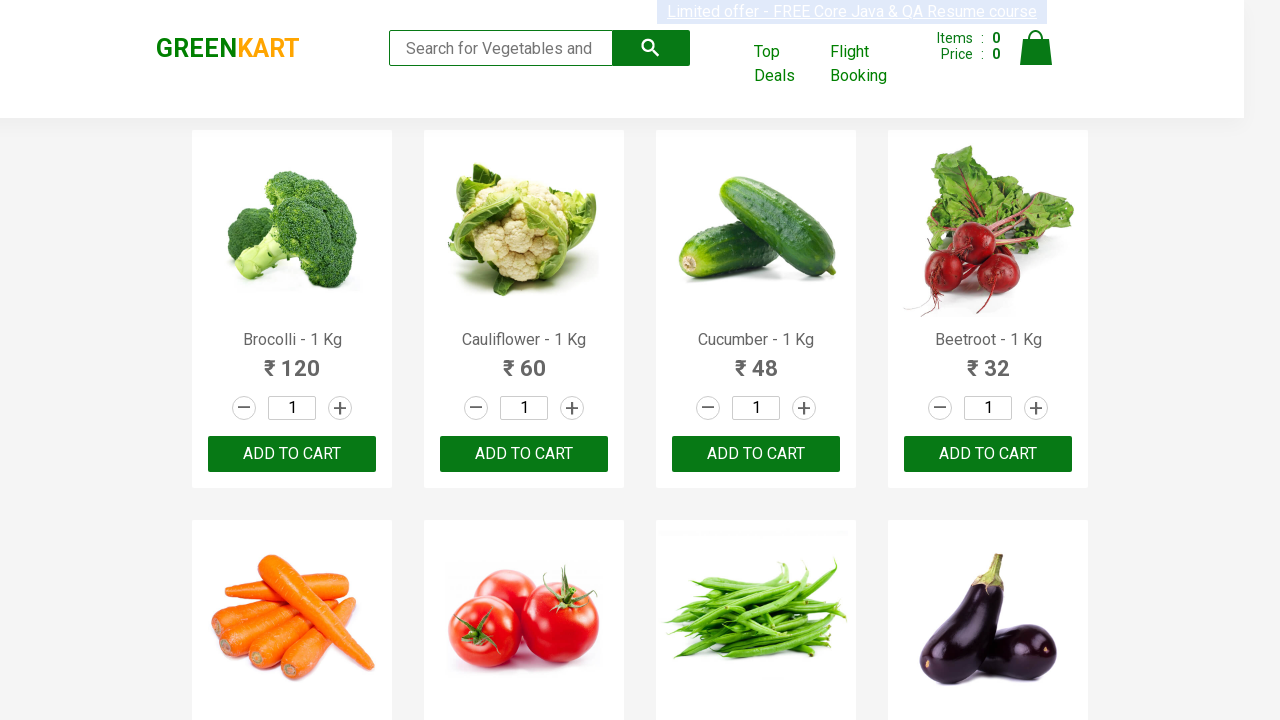

Waited for products to load on the page
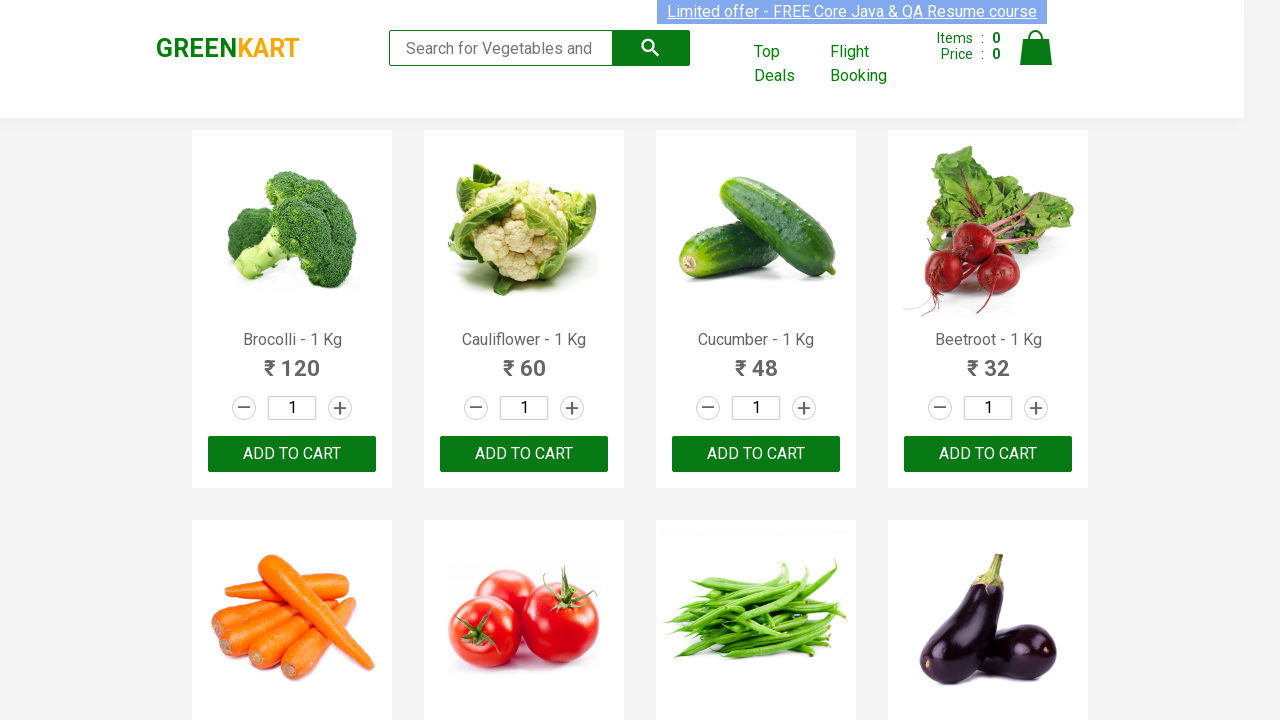

Located product with name 'Mushroom'
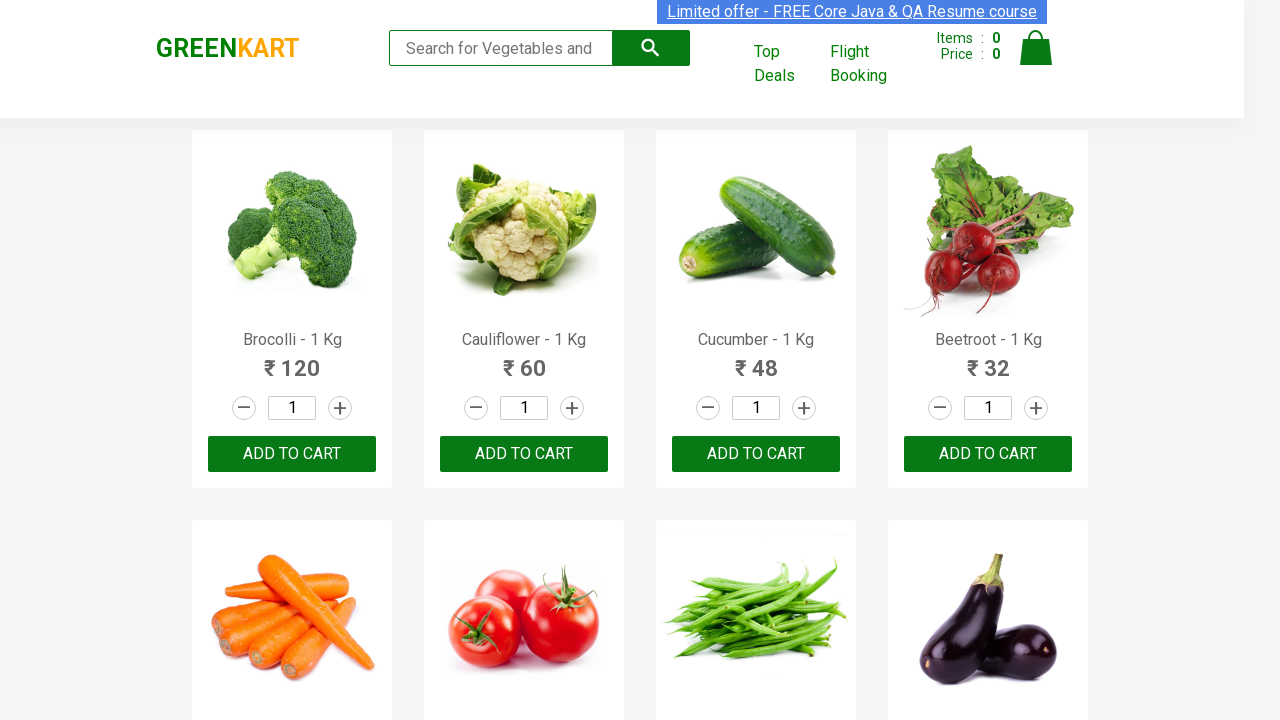

Verified product 'Mushroom' exists (count >= 1)
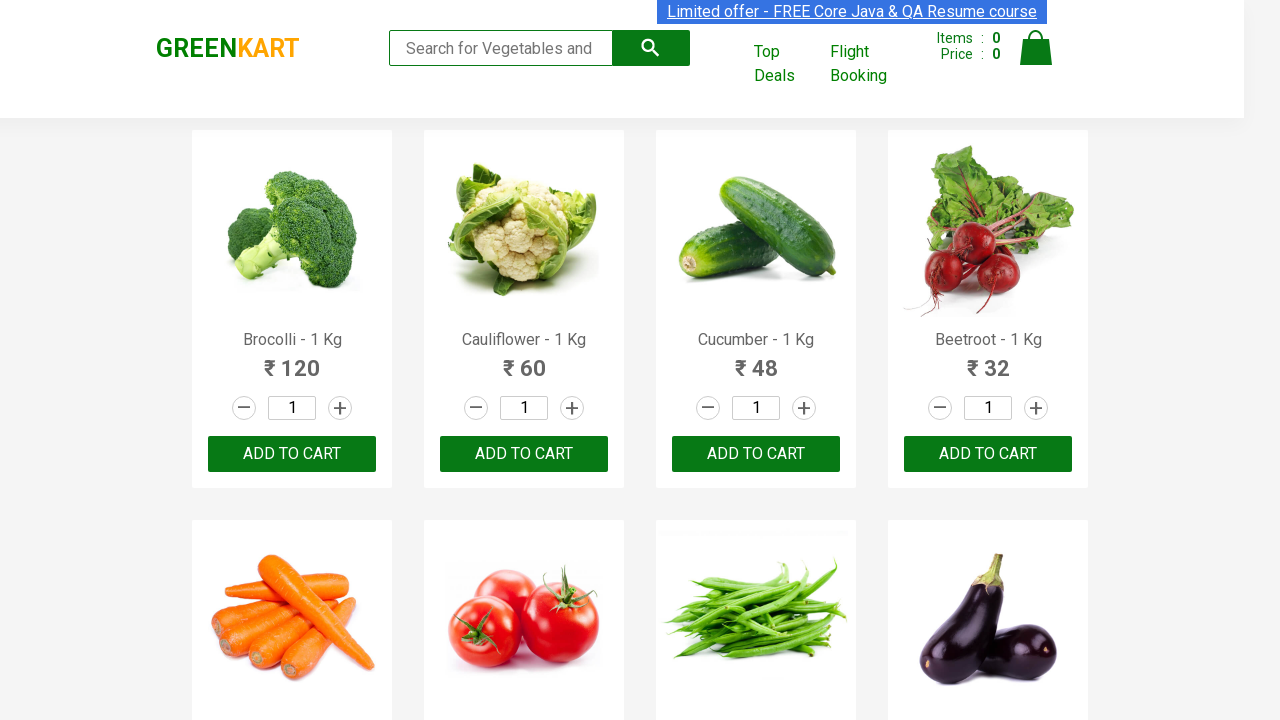

Located product with name 'Corn'
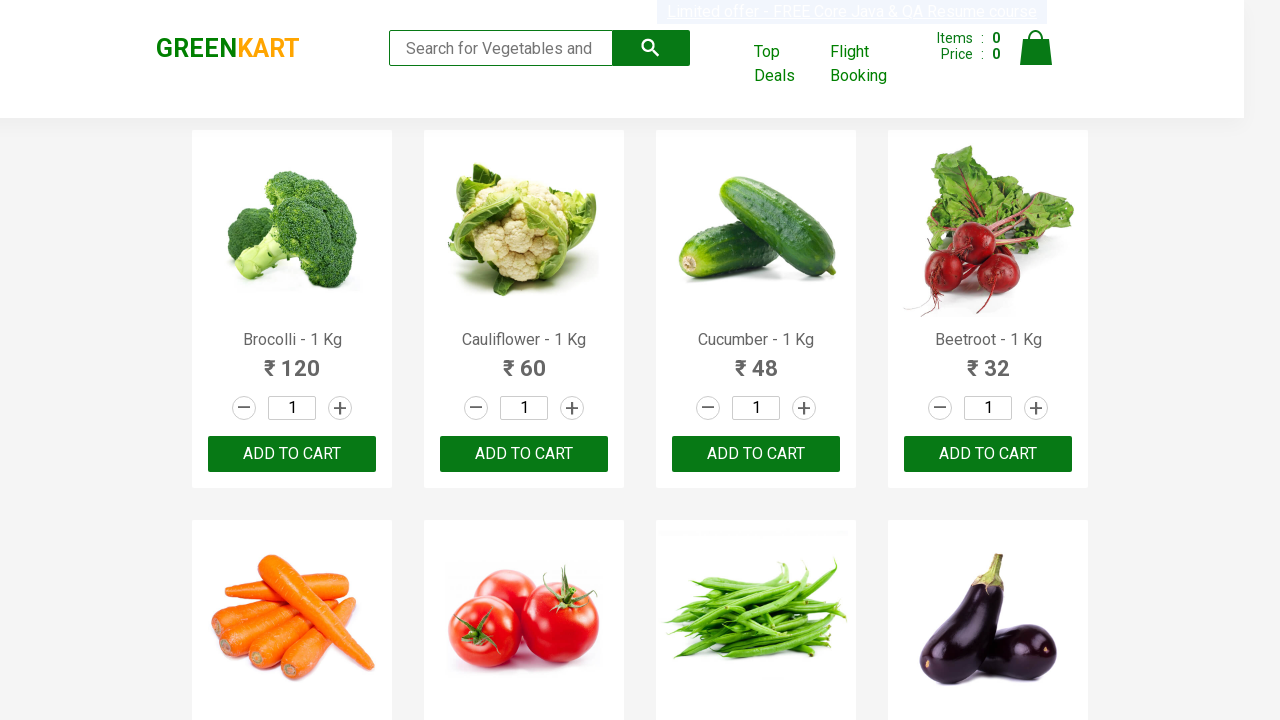

Verified product 'Corn' exists (count >= 1)
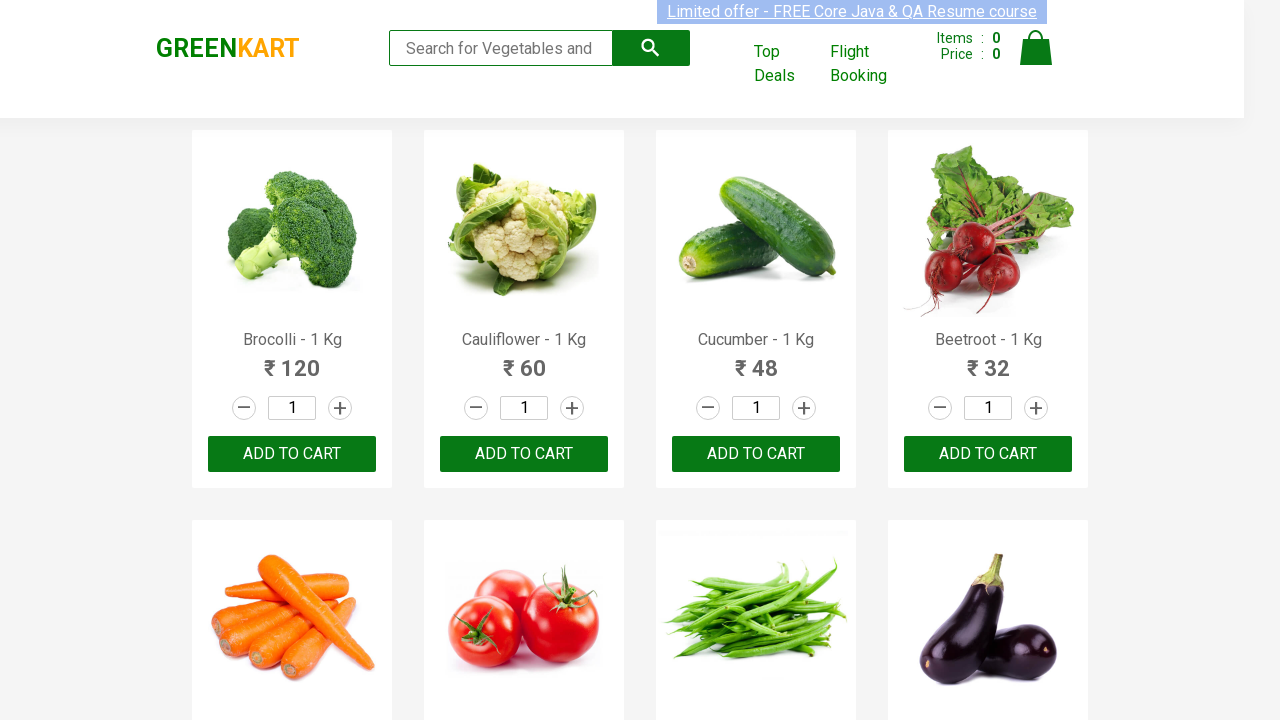

Located product with name 'Mango'
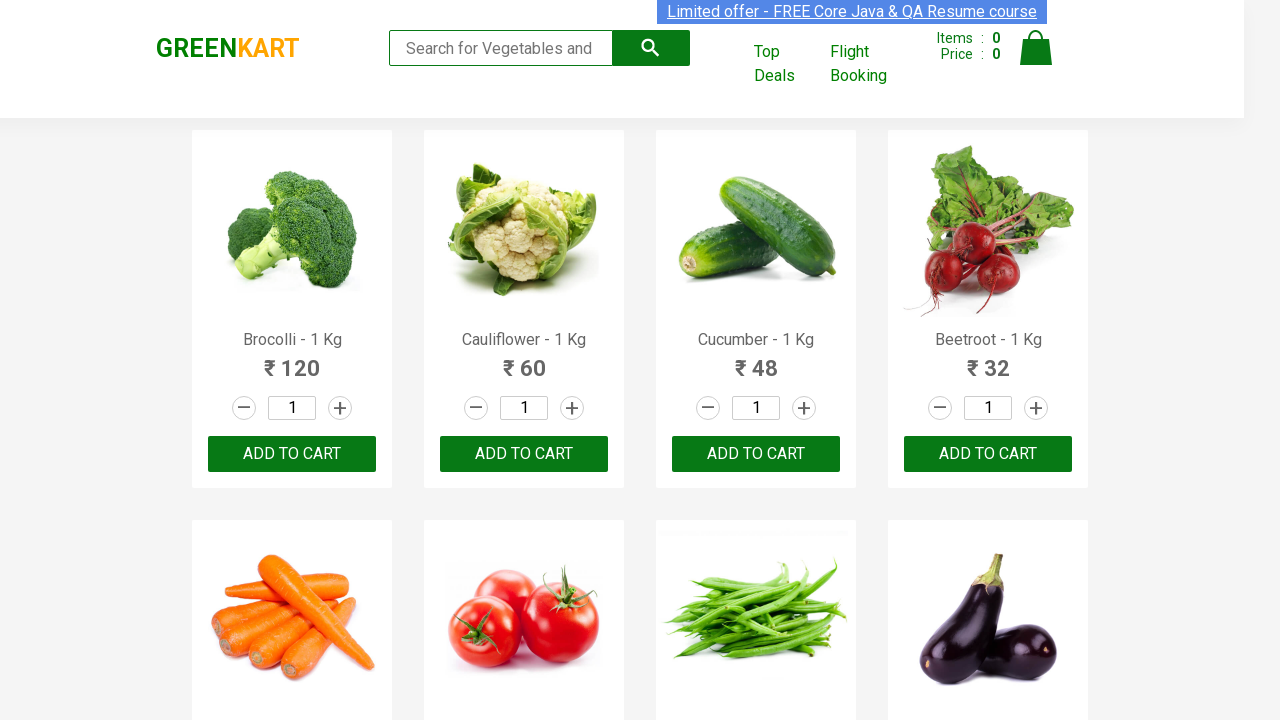

Verified product 'Mango' exists (count >= 1)
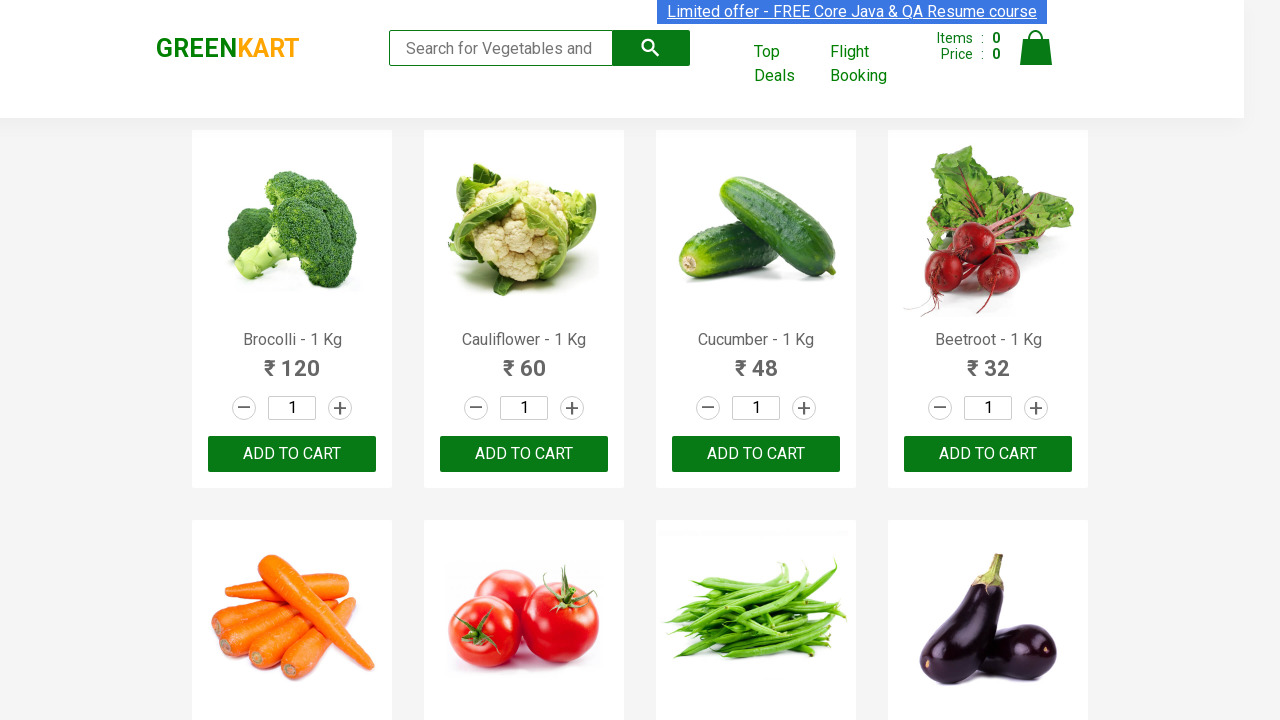

Located product with name 'Orange'
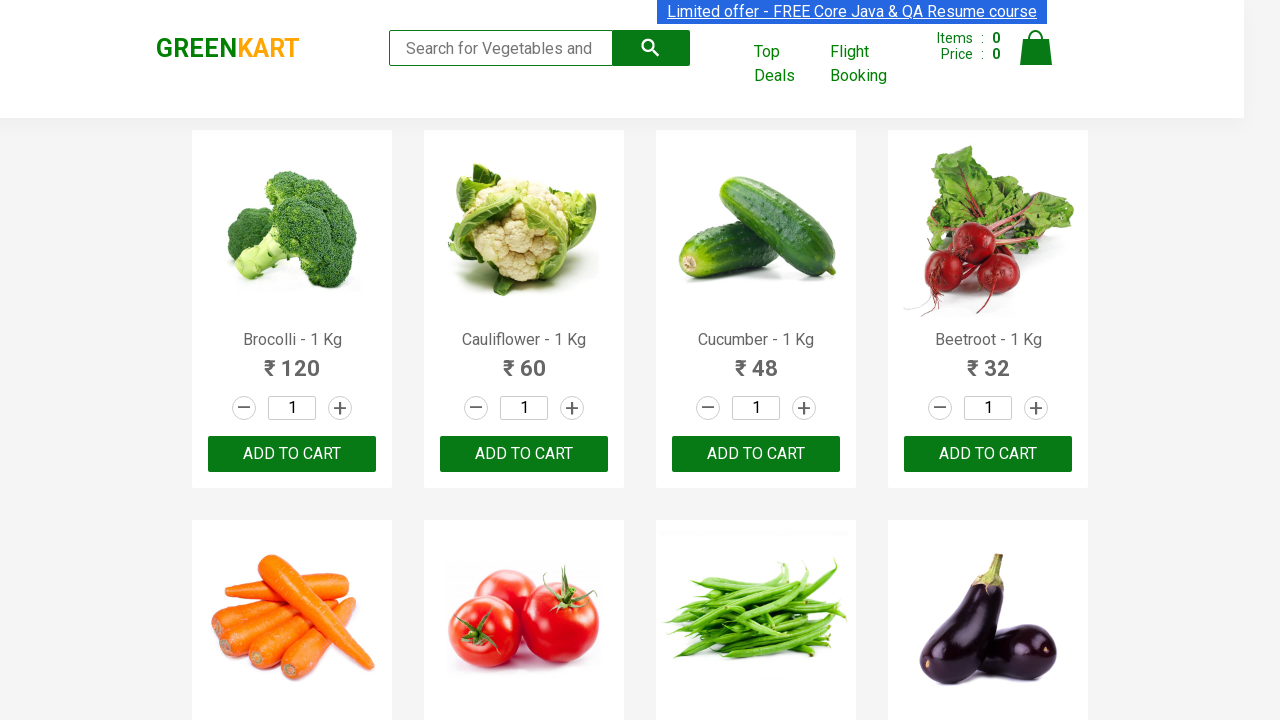

Verified product 'Orange' exists (count >= 1)
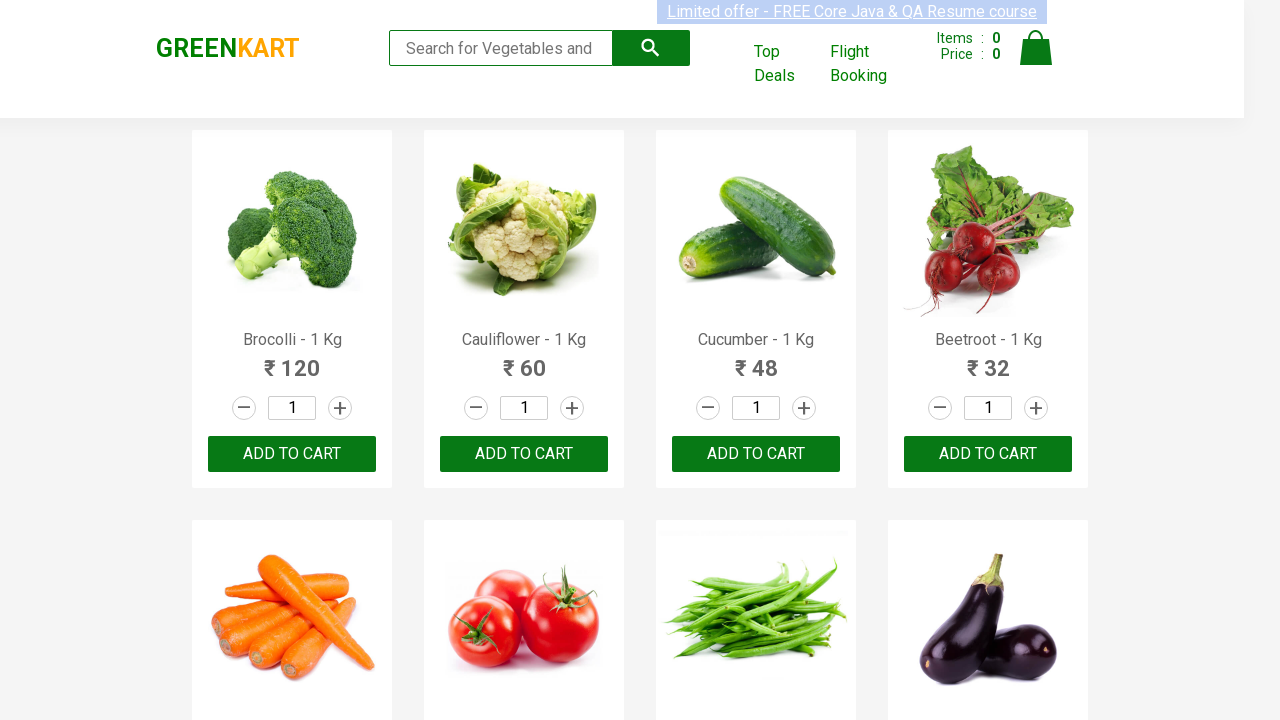

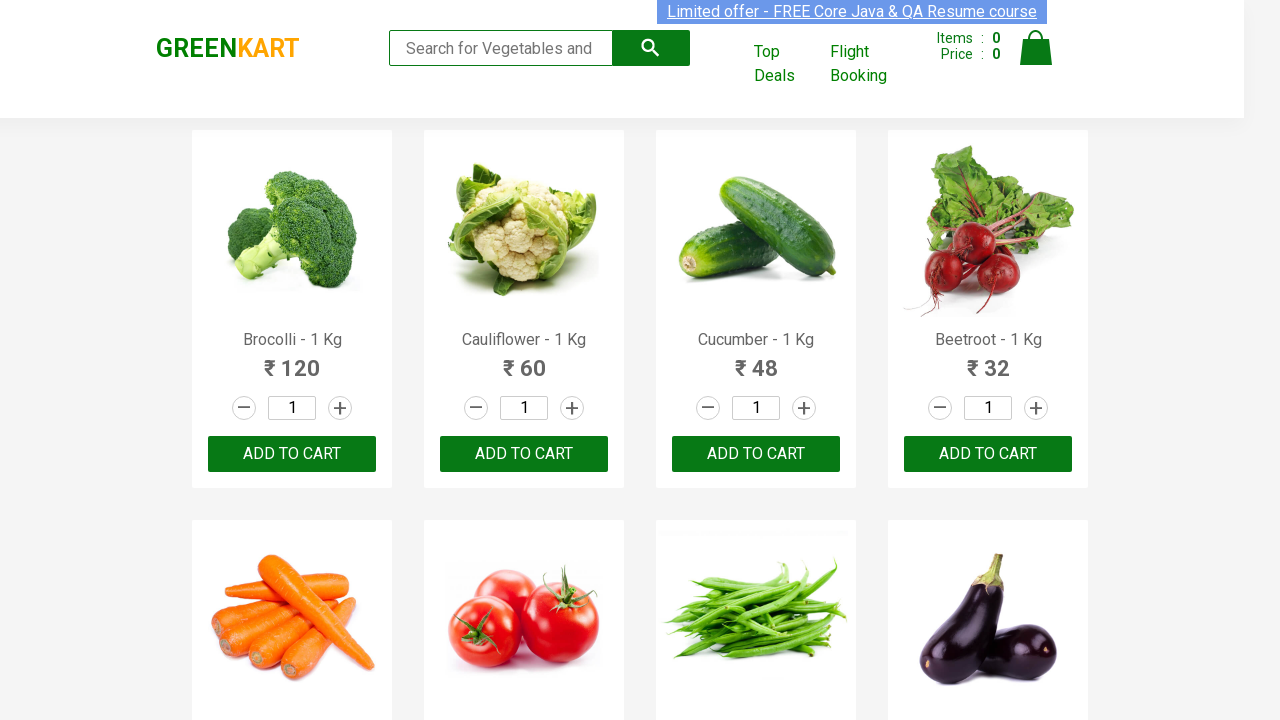